Tests navigation to the Products page by clicking the Products link in the home menu

Starting URL: https://parabank.parasoft.com/parabank/index.htm

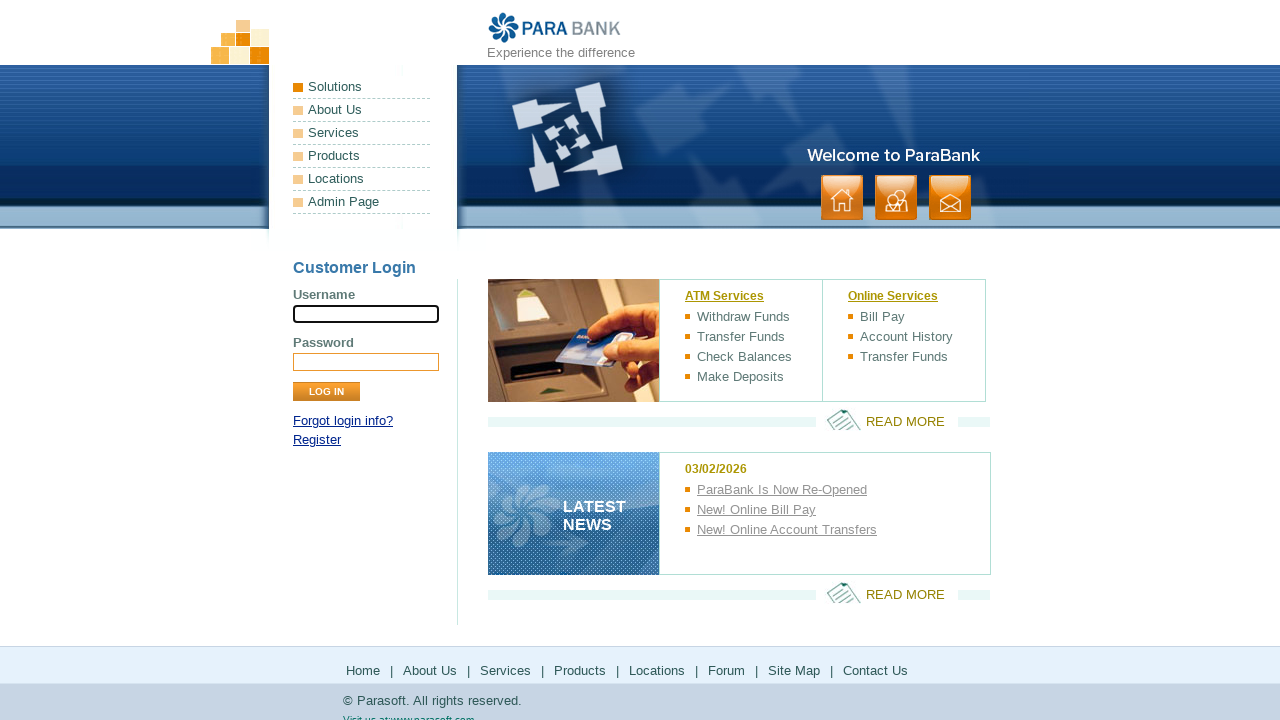

Clicked on Products link in the home menu at (362, 156) on a[href='http://www.parasoft.com/jsp/products.jsp']
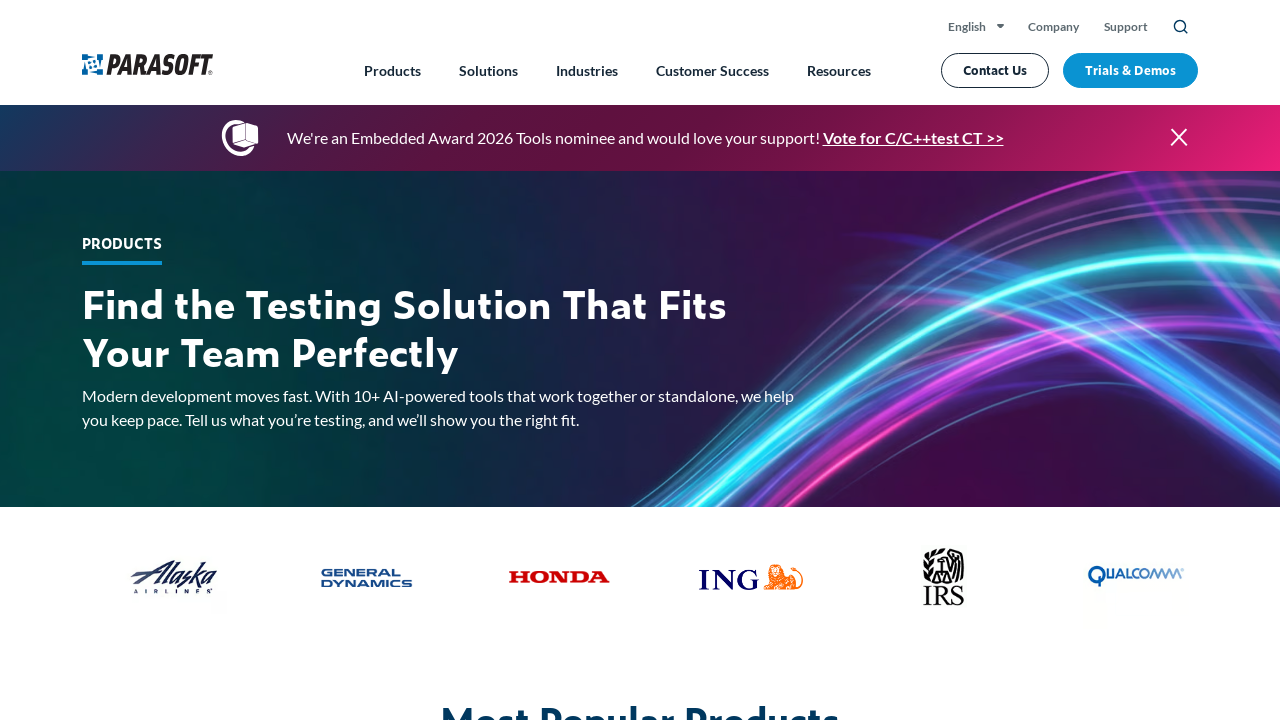

Products page loaded successfully
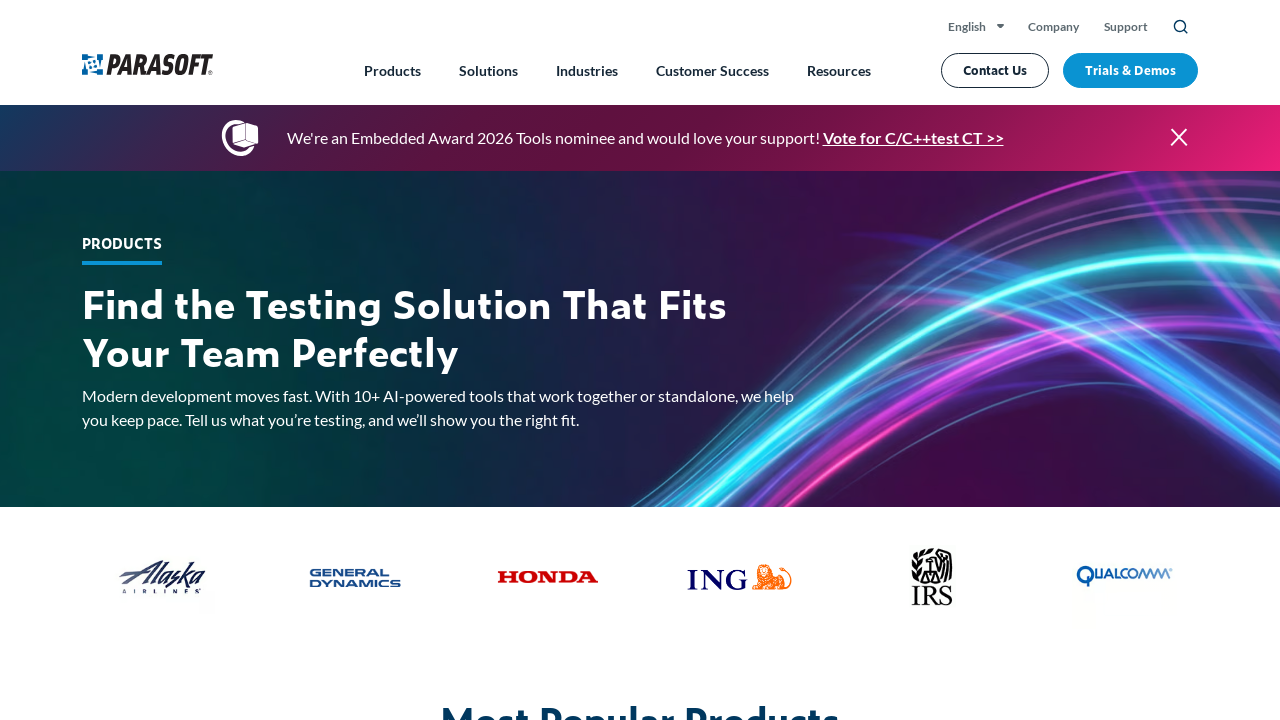

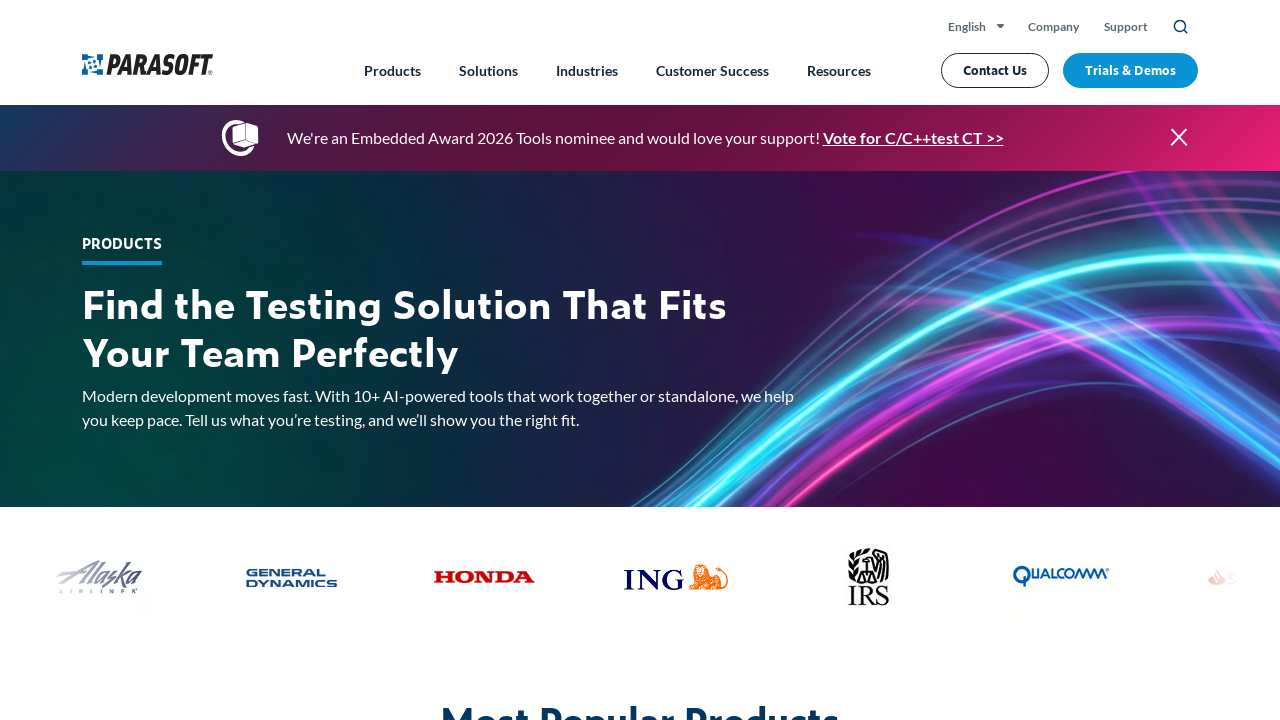